Tests the selection of a body part option ("Œil") from a dropdown and verifies that the palette displays the correct fruit IDs

Starting URL: https://labasse.github.io/fruits/portrait.html

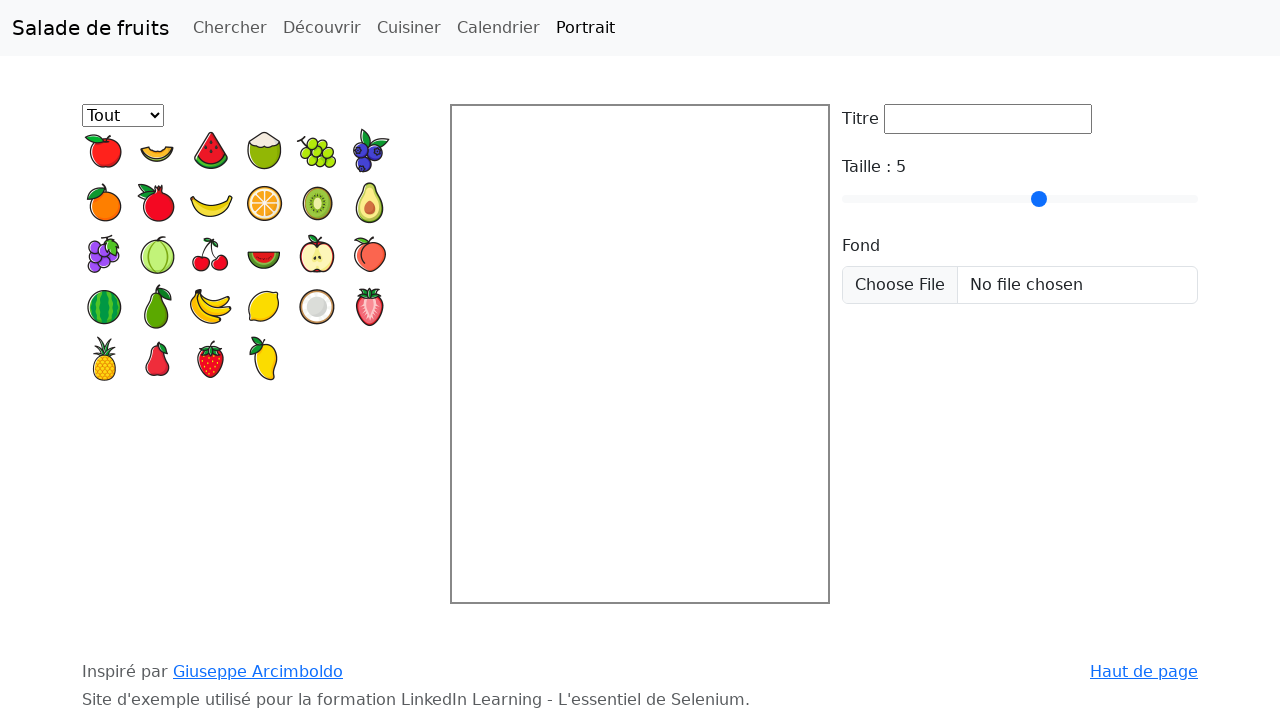

Navigated to portrait.html page
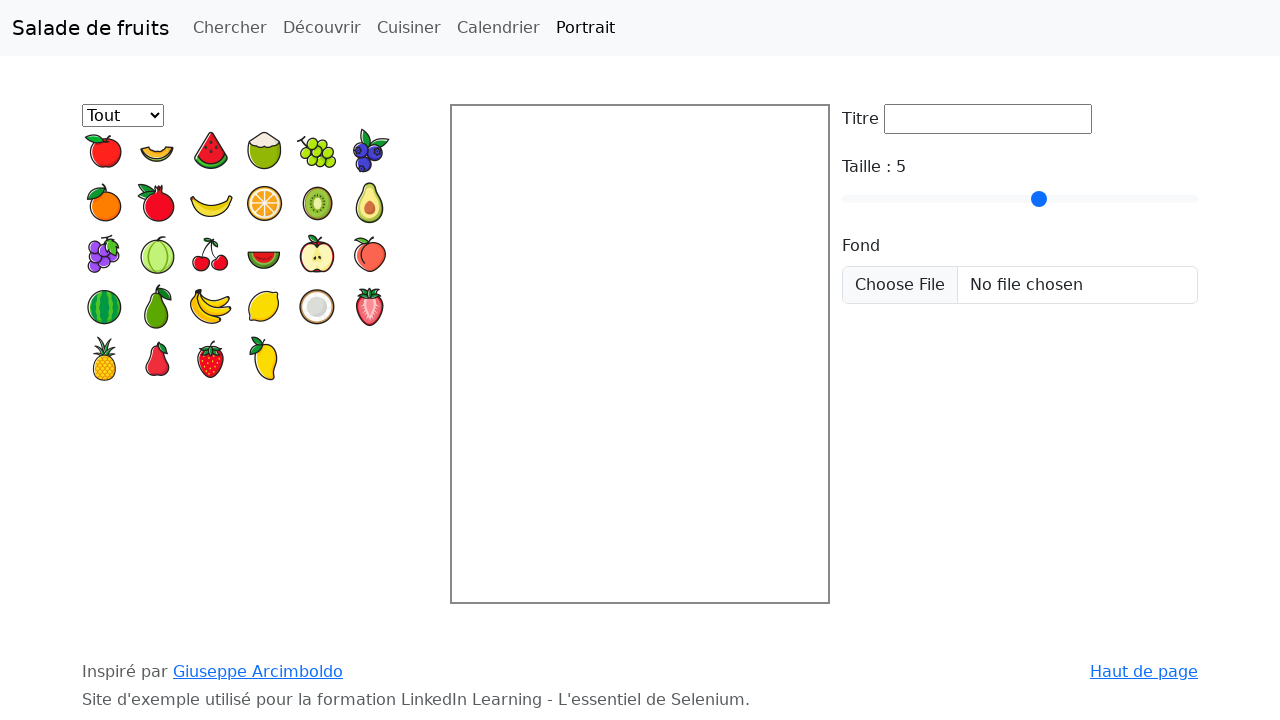

Selected 'Œil' from the partie dropdown on #partie
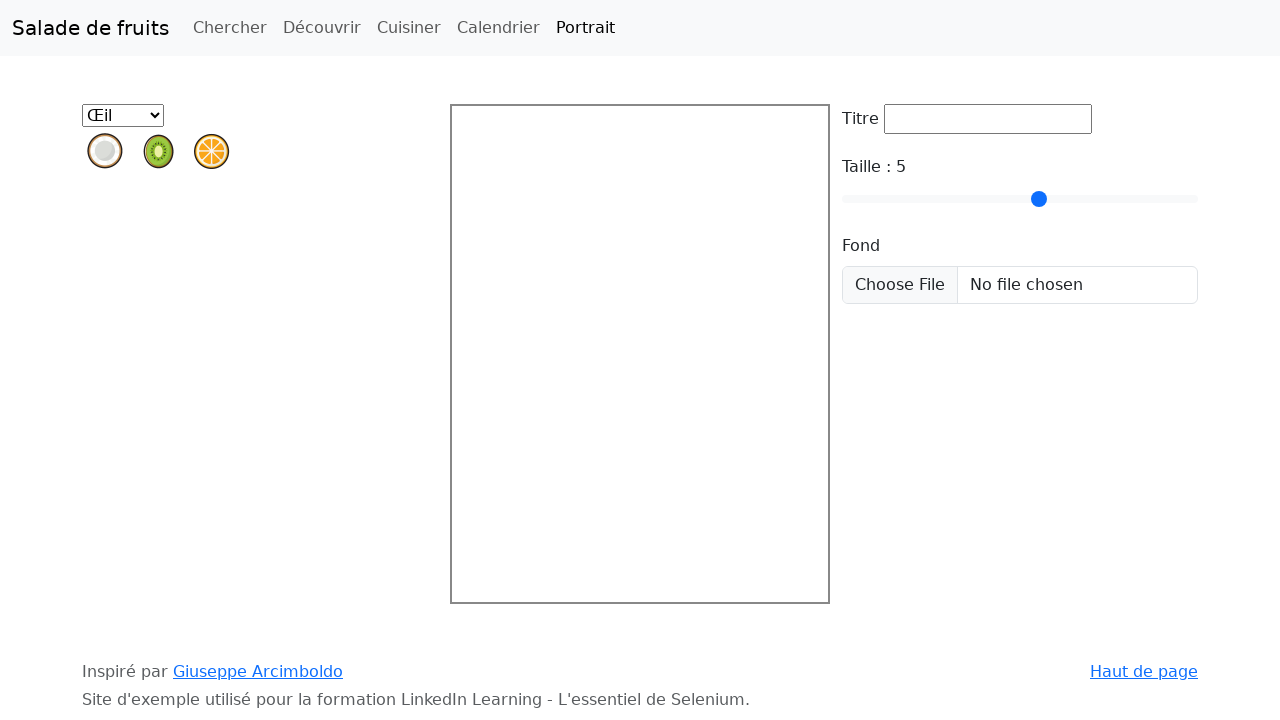

Palette updated with fruit elements after selecting body part
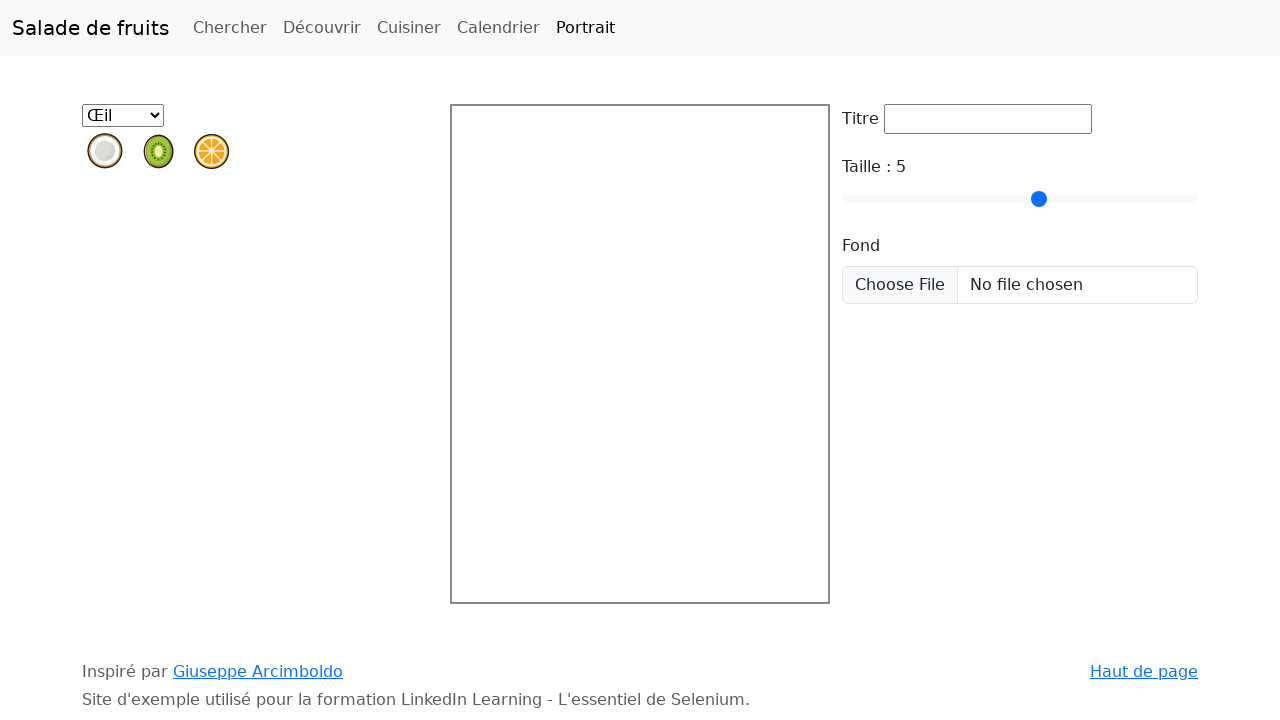

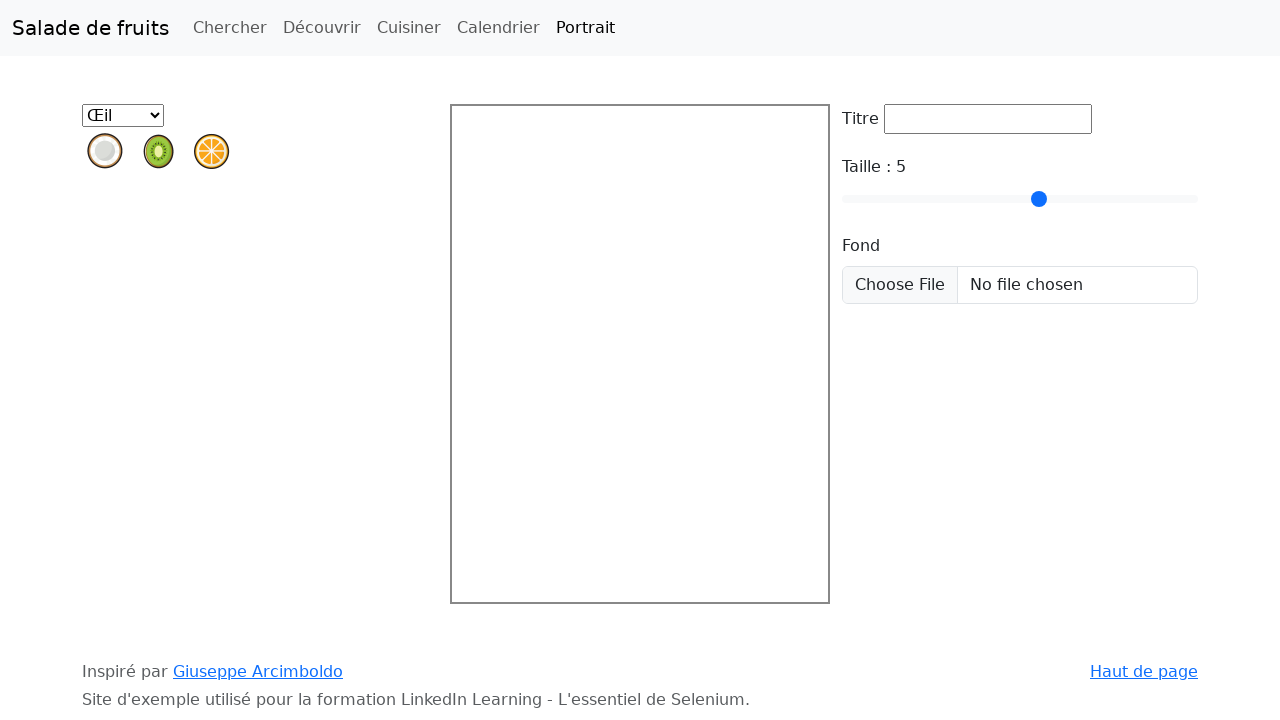